Selects odd-positioned checkboxes first, then unselects all selected checkboxes

Starting URL: https://testautomationpractice.blogspot.com/

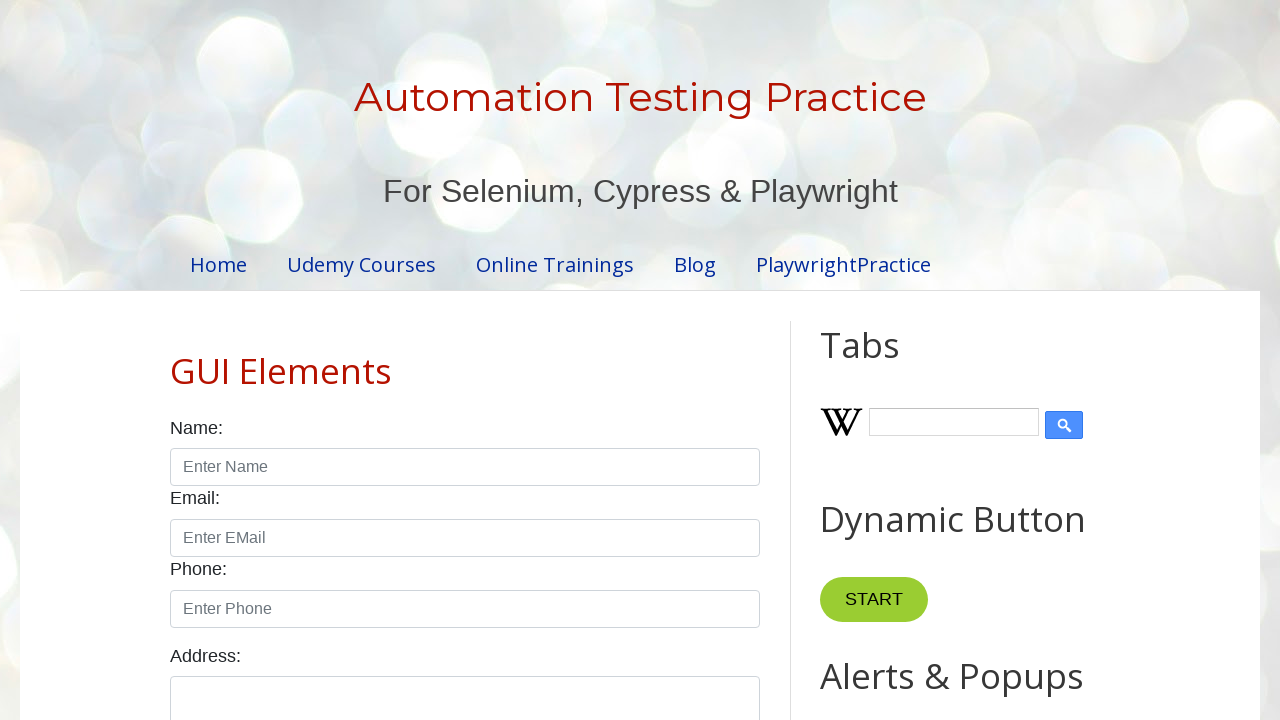

Located all checkboxes on the page
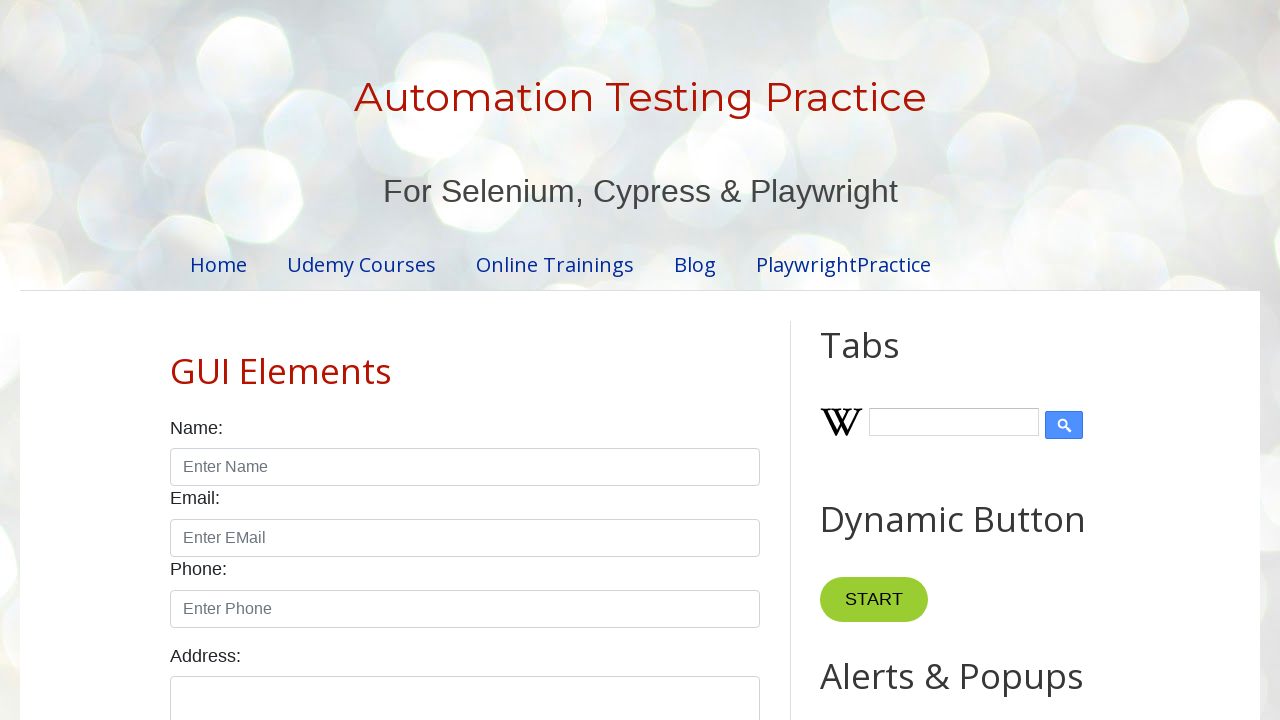

Found 7 checkboxes in total
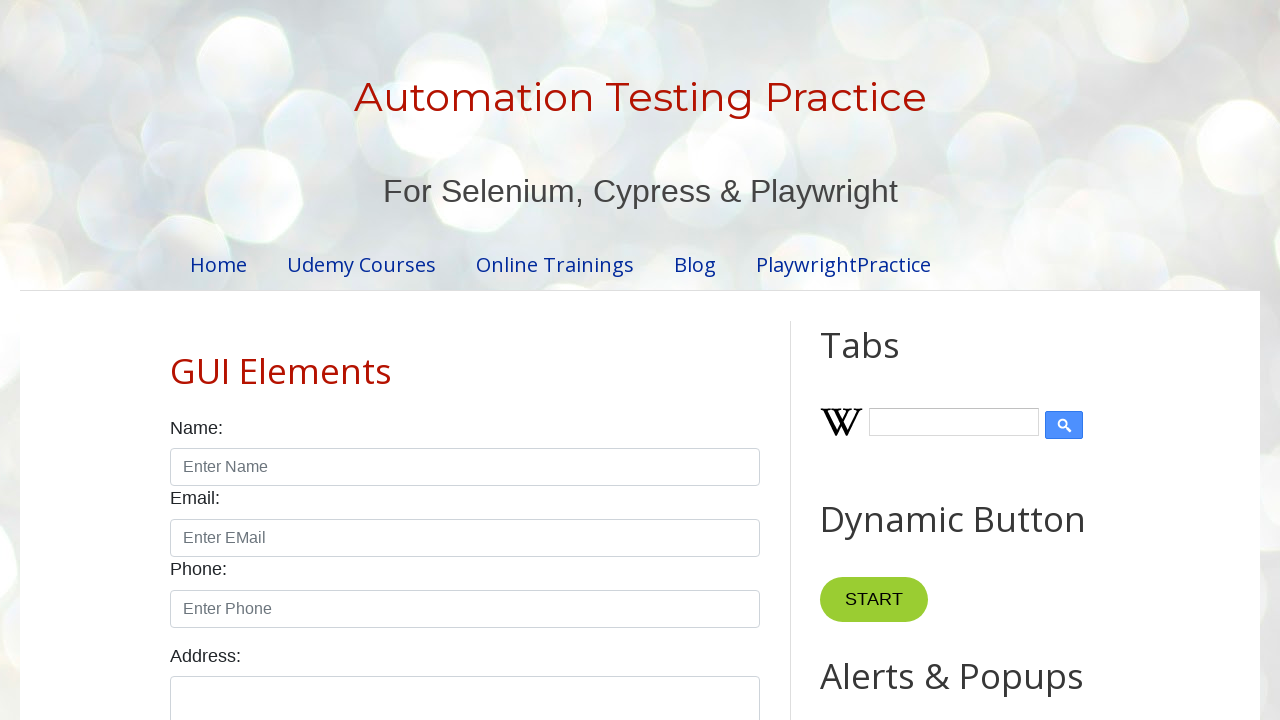

Selected checkbox at position 1 (odd-positioned) at (272, 360) on xpath=//input[@class='form-check-input' and @type='checkbox'] >> nth=1
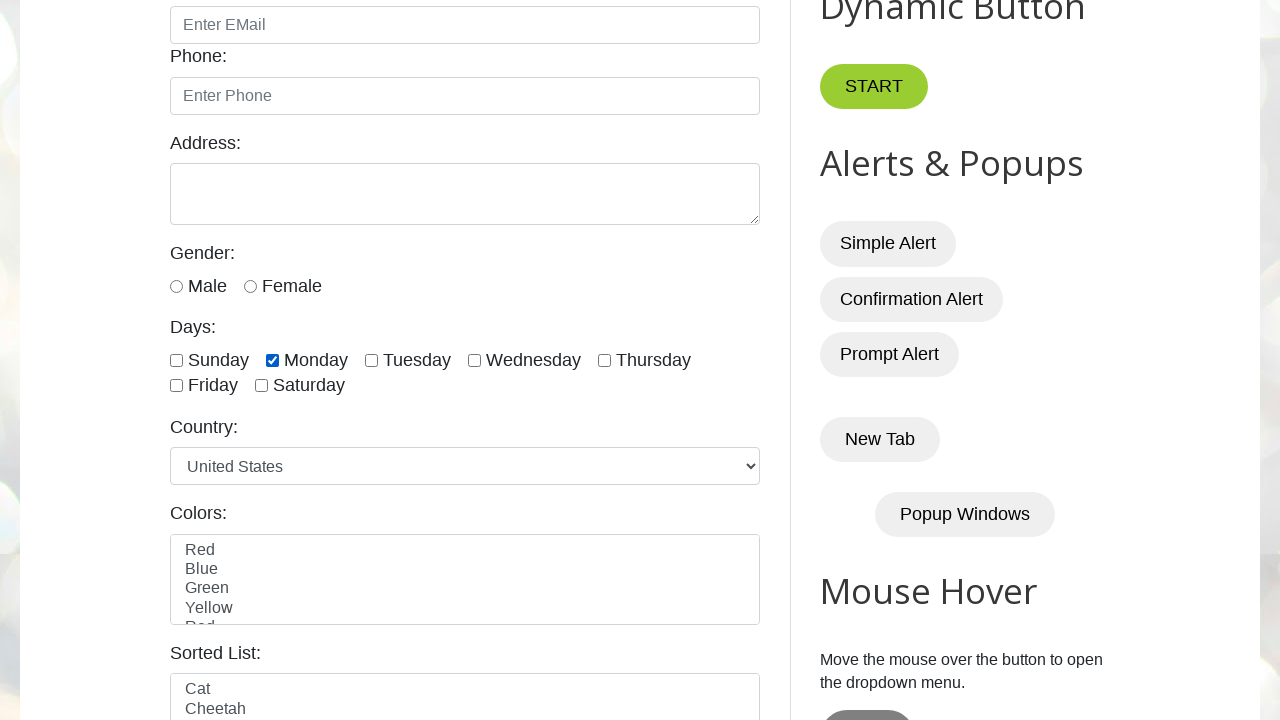

Selected checkbox at position 3 (odd-positioned) at (474, 360) on xpath=//input[@class='form-check-input' and @type='checkbox'] >> nth=3
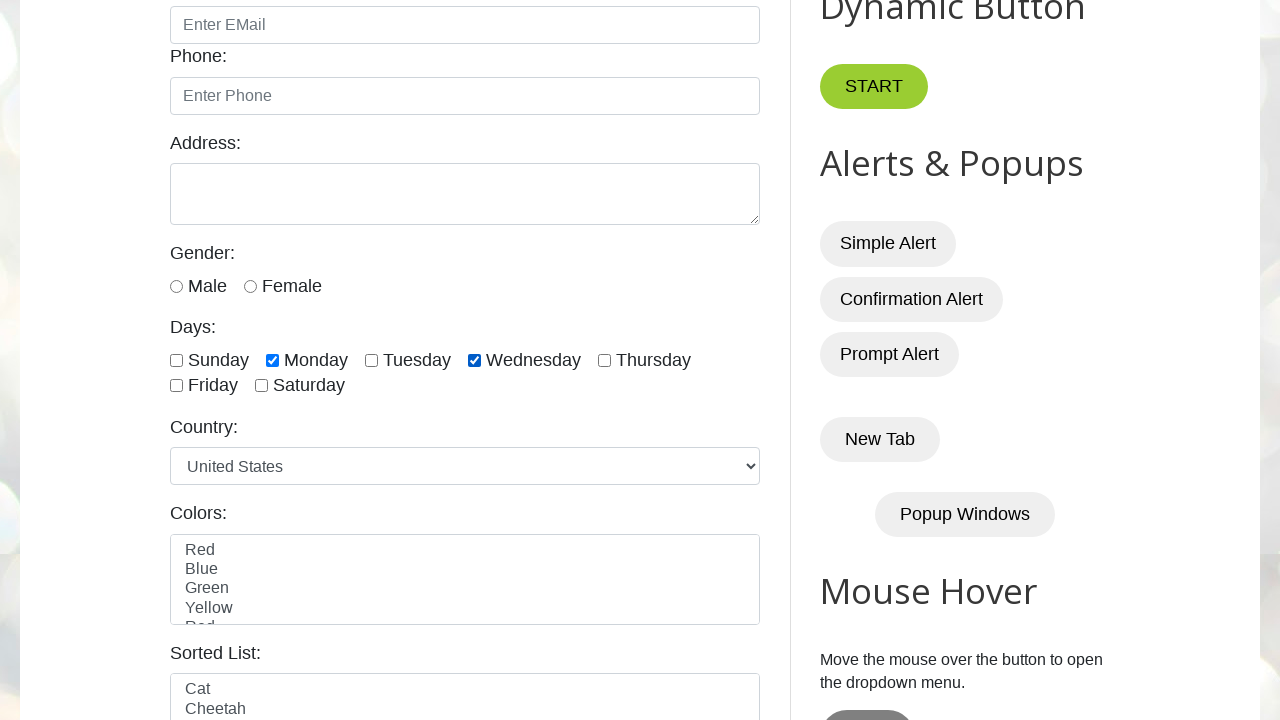

Selected checkbox at position 5 (odd-positioned) at (176, 386) on xpath=//input[@class='form-check-input' and @type='checkbox'] >> nth=5
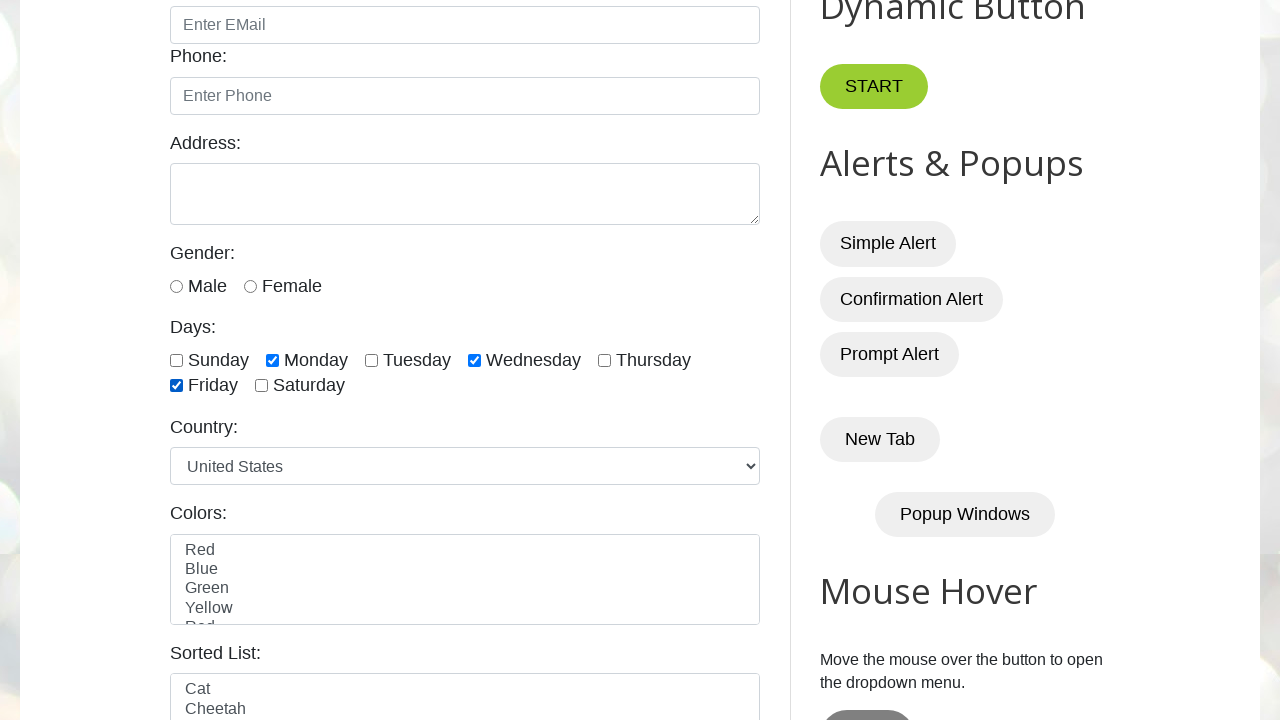

Waited 3 seconds
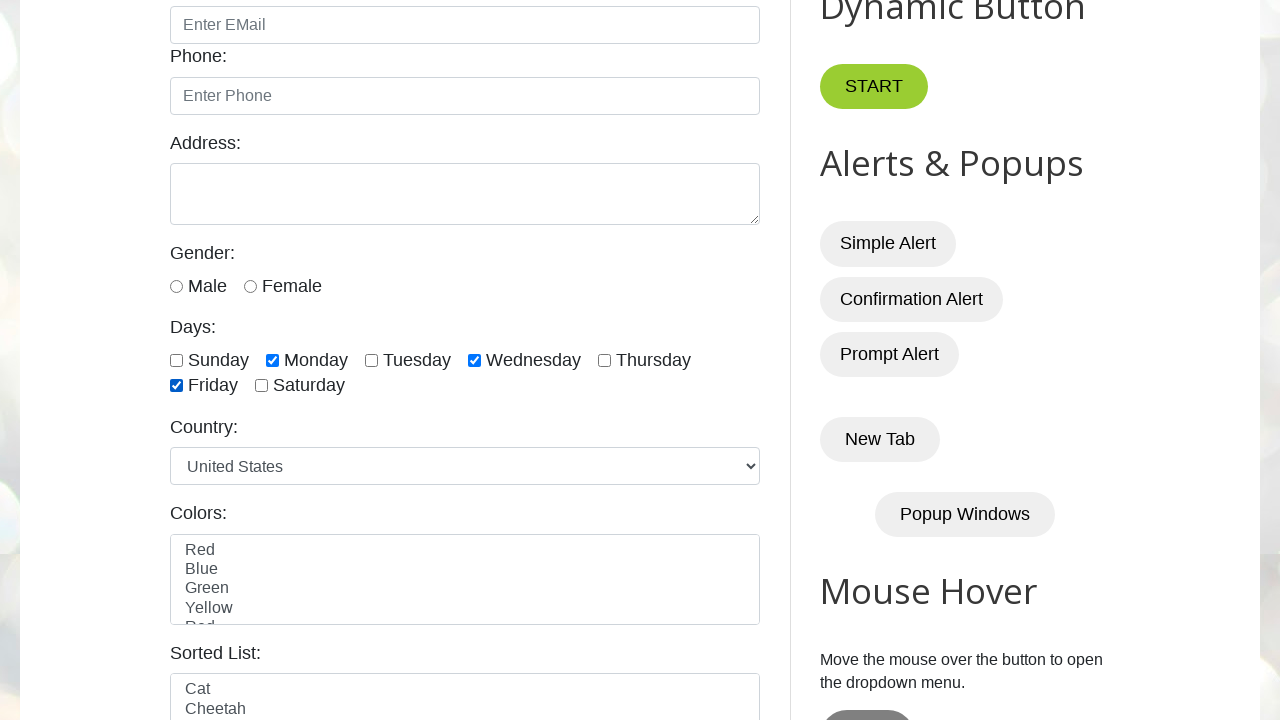

Unselected checkbox at position 1 at (272, 360) on xpath=//input[@class='form-check-input' and @type='checkbox'] >> nth=1
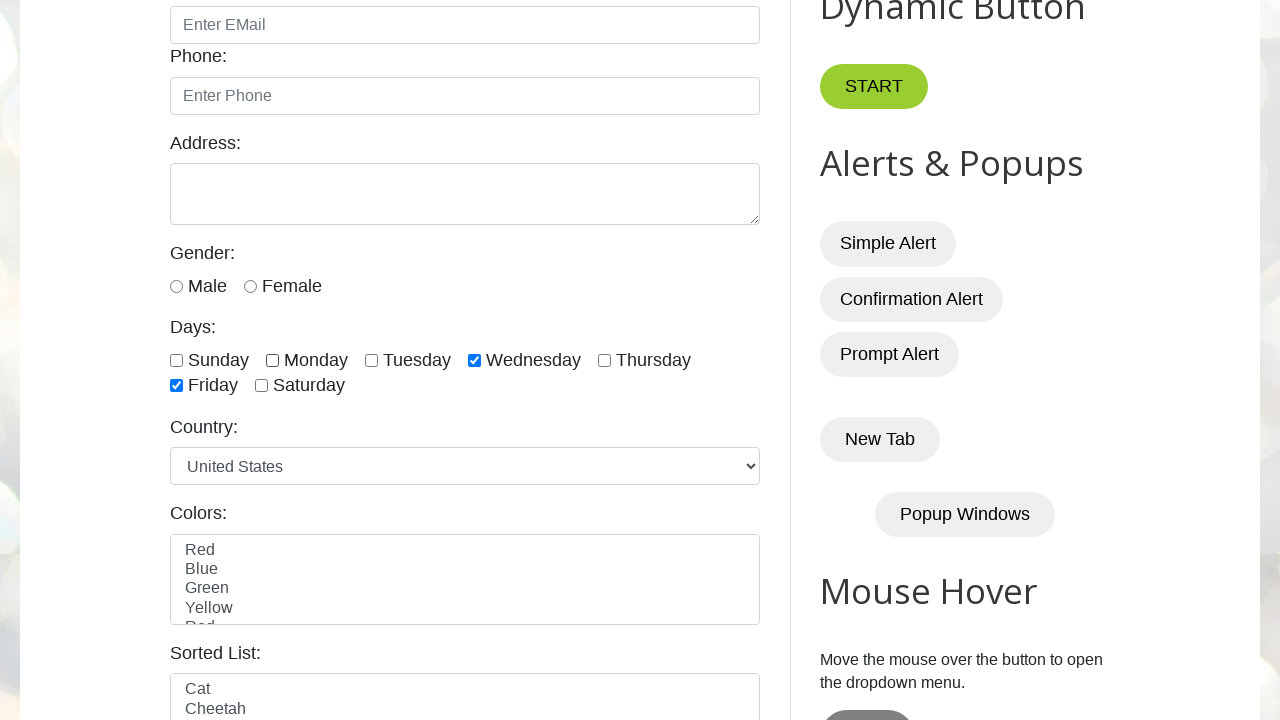

Unselected checkbox at position 3 at (474, 360) on xpath=//input[@class='form-check-input' and @type='checkbox'] >> nth=3
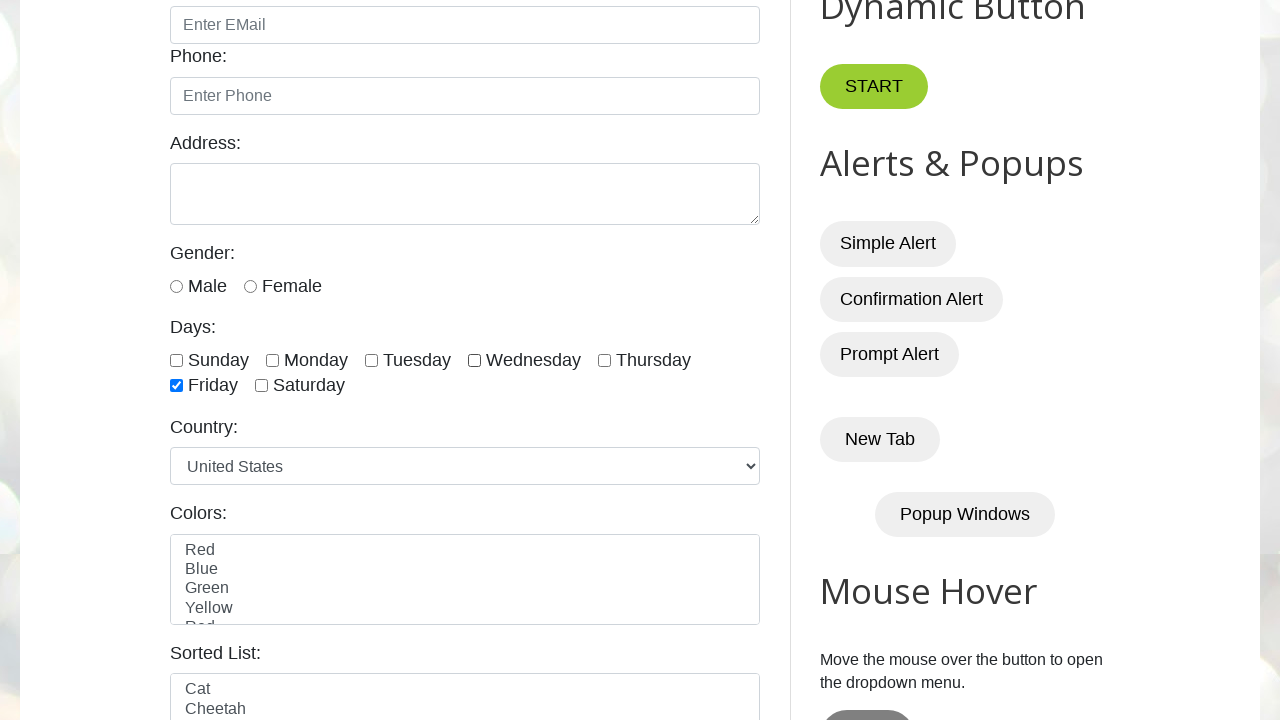

Unselected checkbox at position 5 at (176, 386) on xpath=//input[@class='form-check-input' and @type='checkbox'] >> nth=5
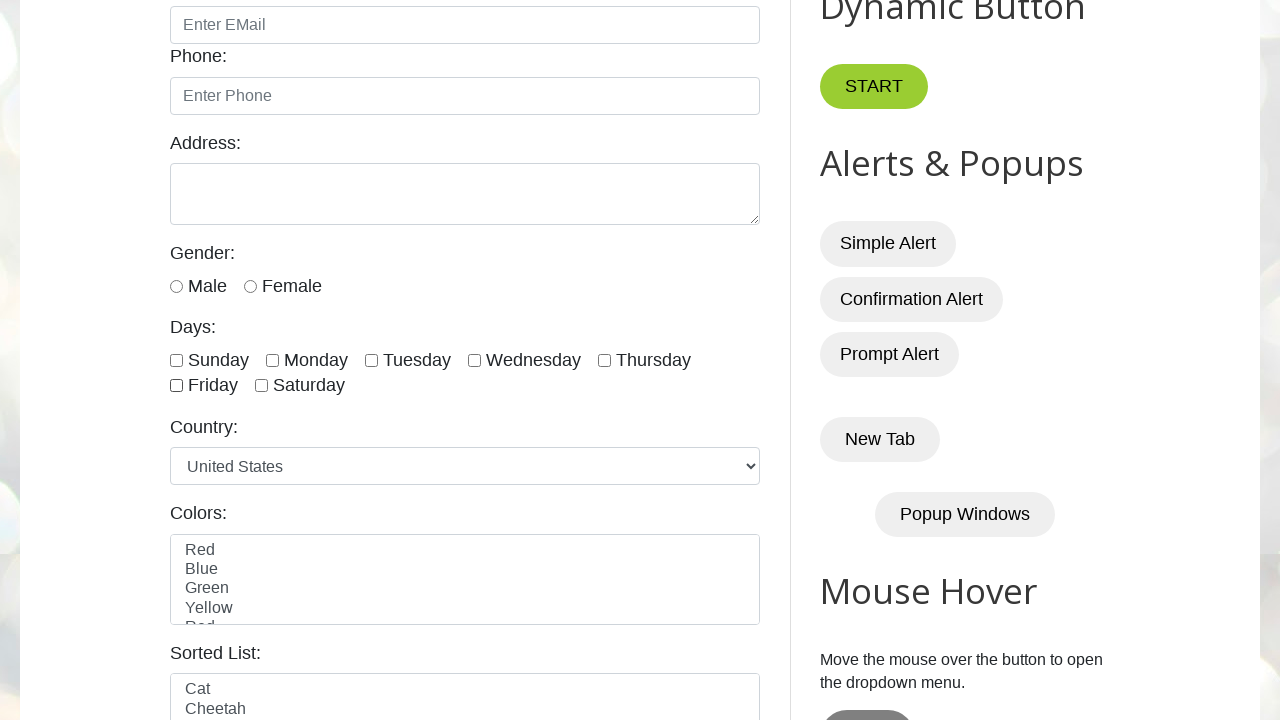

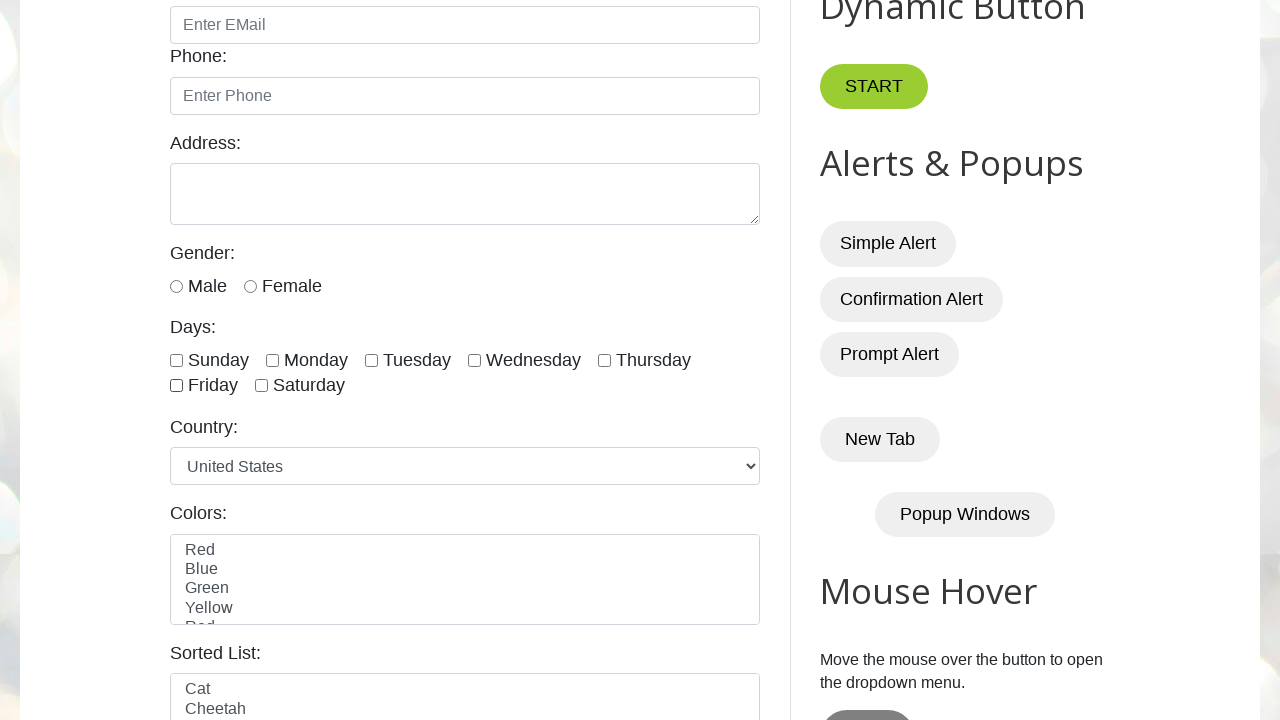